Tests autocomplete functionality by typing "Unit" in the autocomplete field and selecting "United States (USA)" from the dropdown suggestions

Starting URL: https://qaclickacademy.com/practice.php

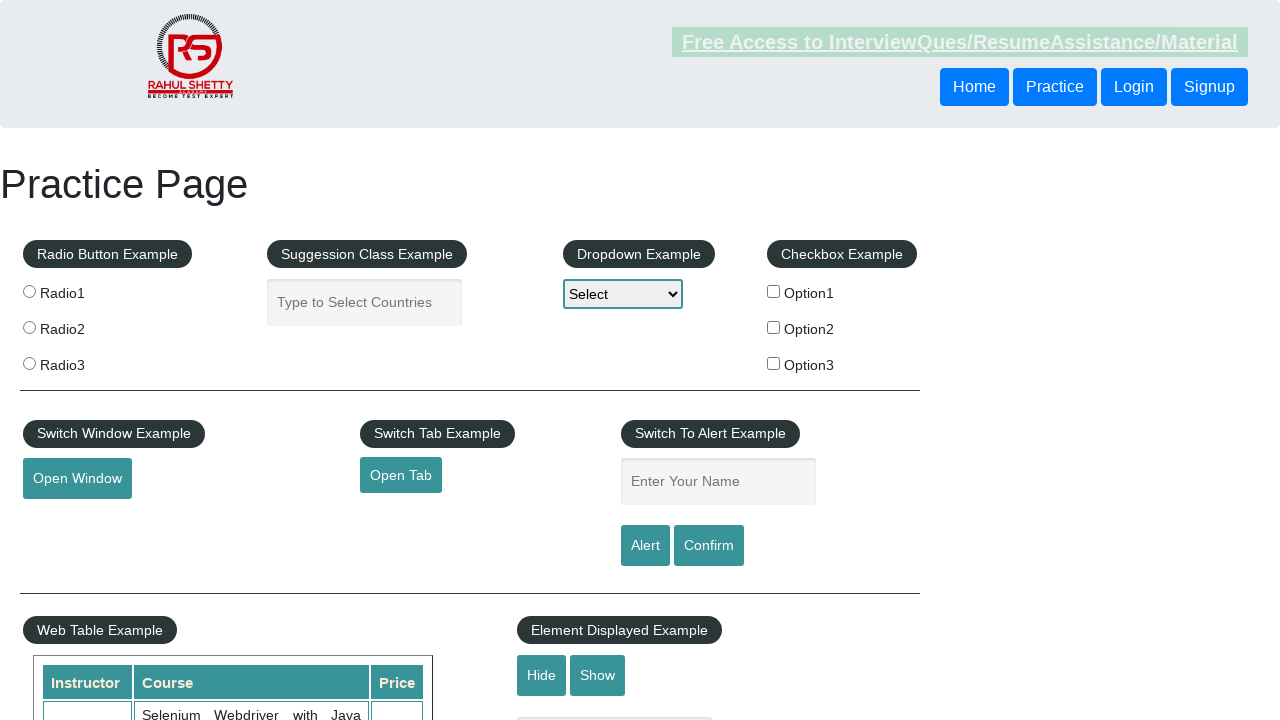

Typed 'Unit' in the autocomplete field on #autocomplete
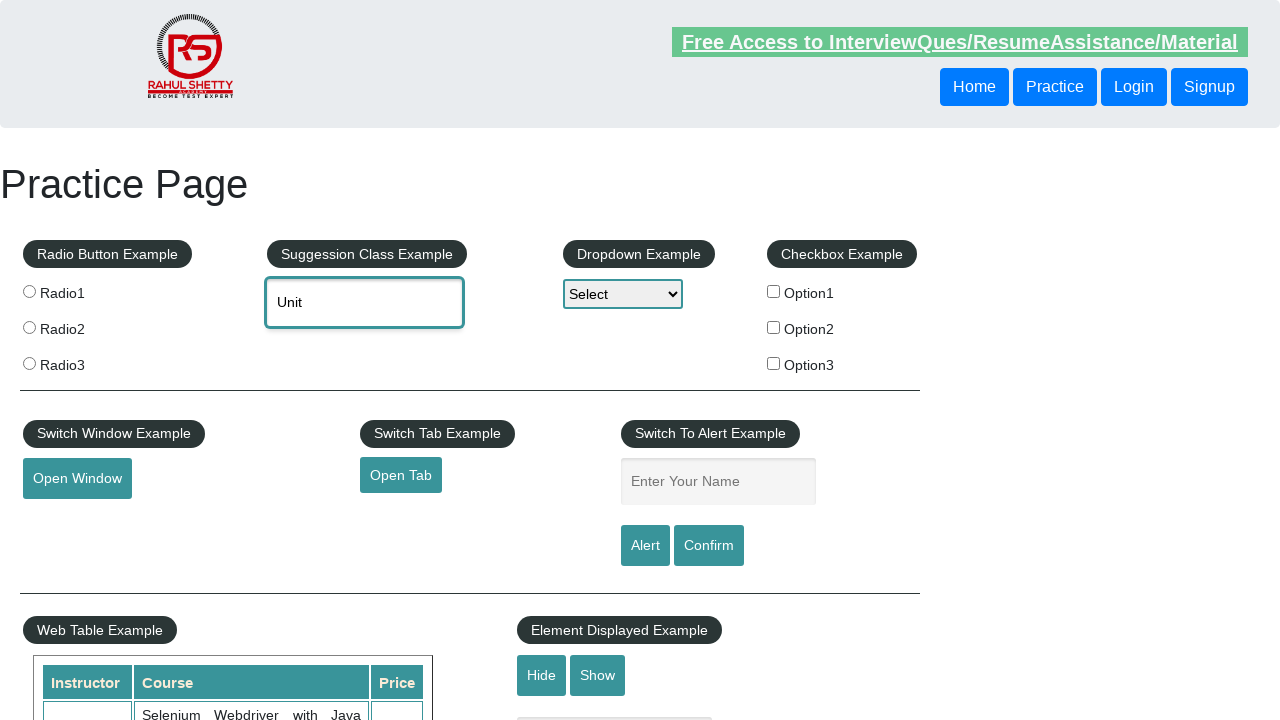

Autocomplete suggestions appeared
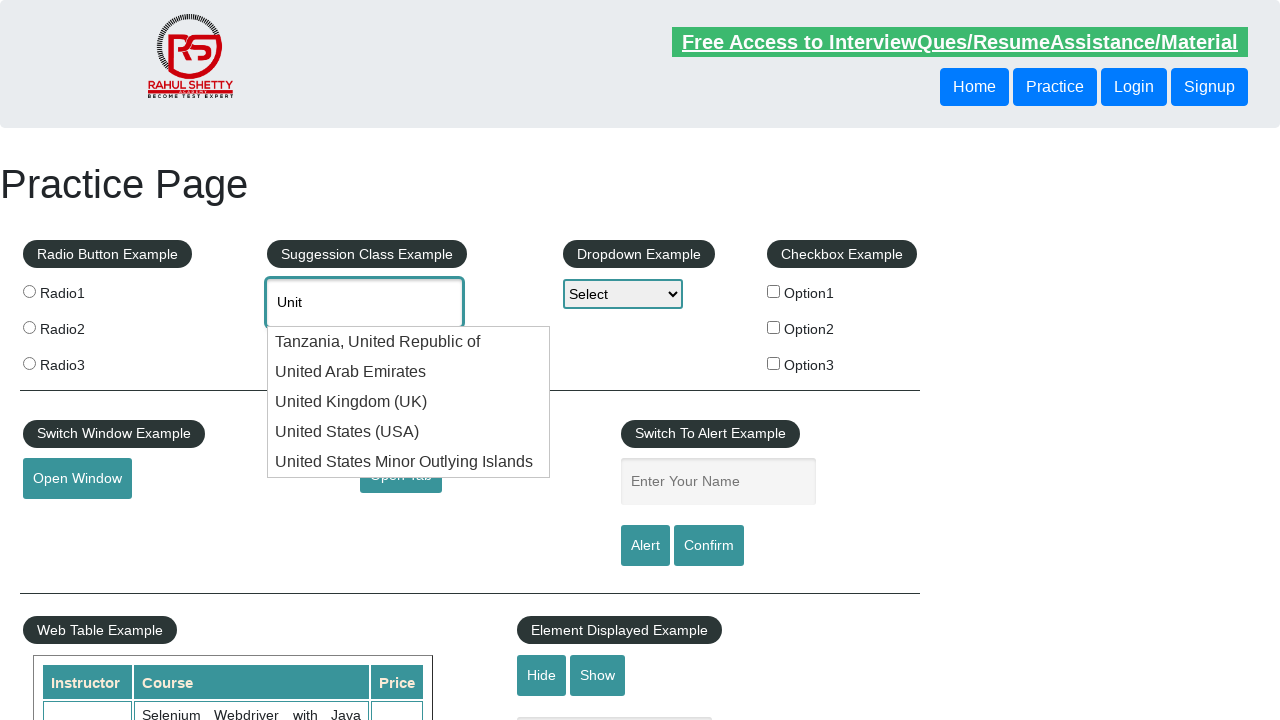

Selected 'United States (USA)' from the dropdown suggestions at (409, 432) on li.ui-menu-item:has-text('United States (USA)')
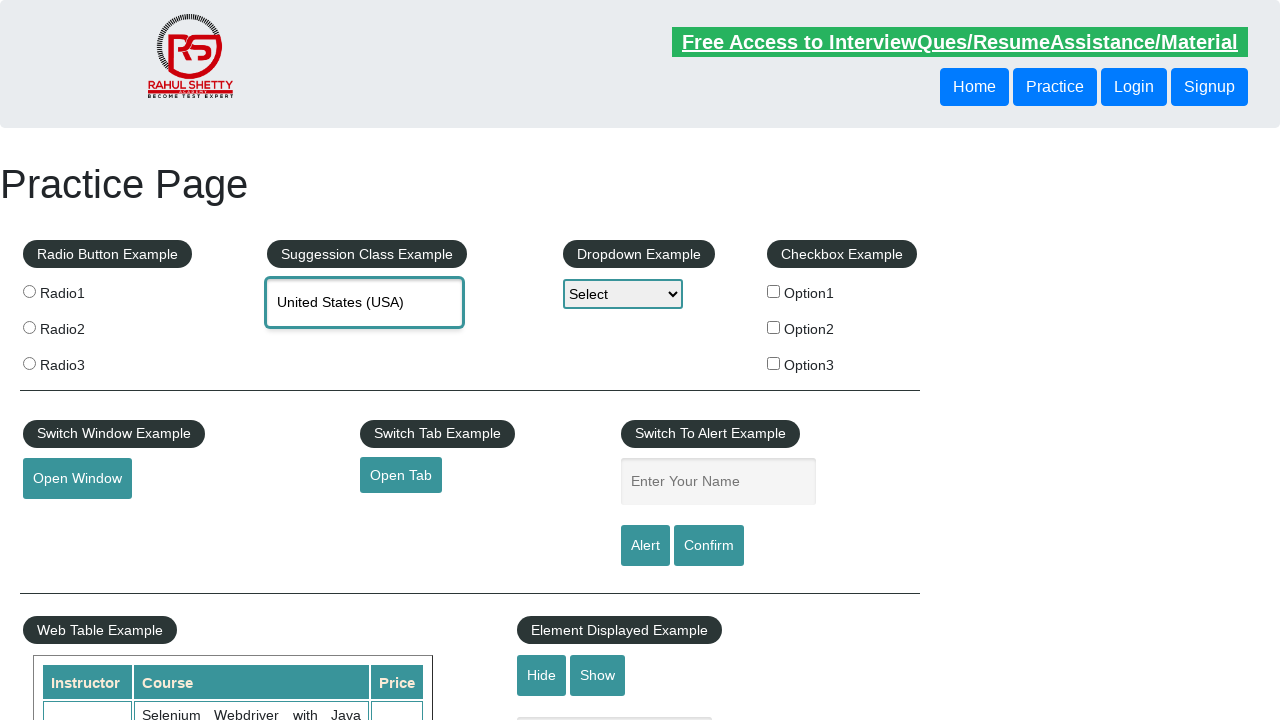

Verified that 'United States (USA)' is selected in the autocomplete field
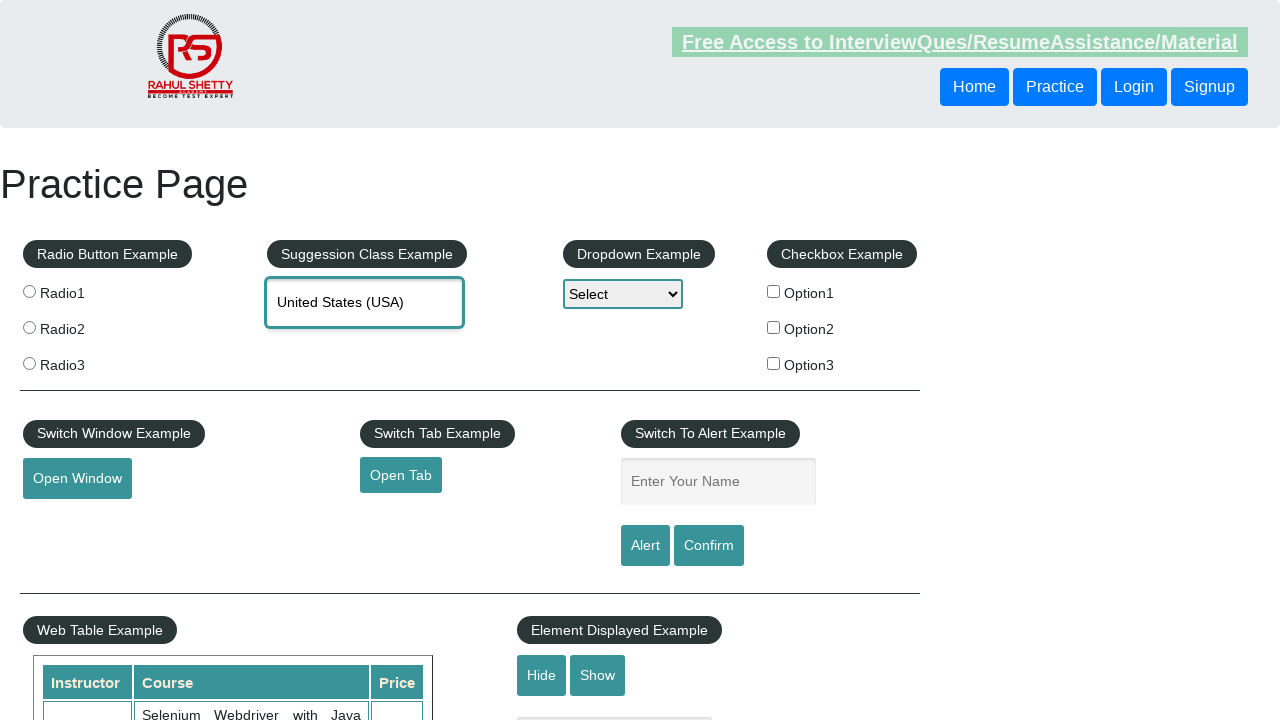

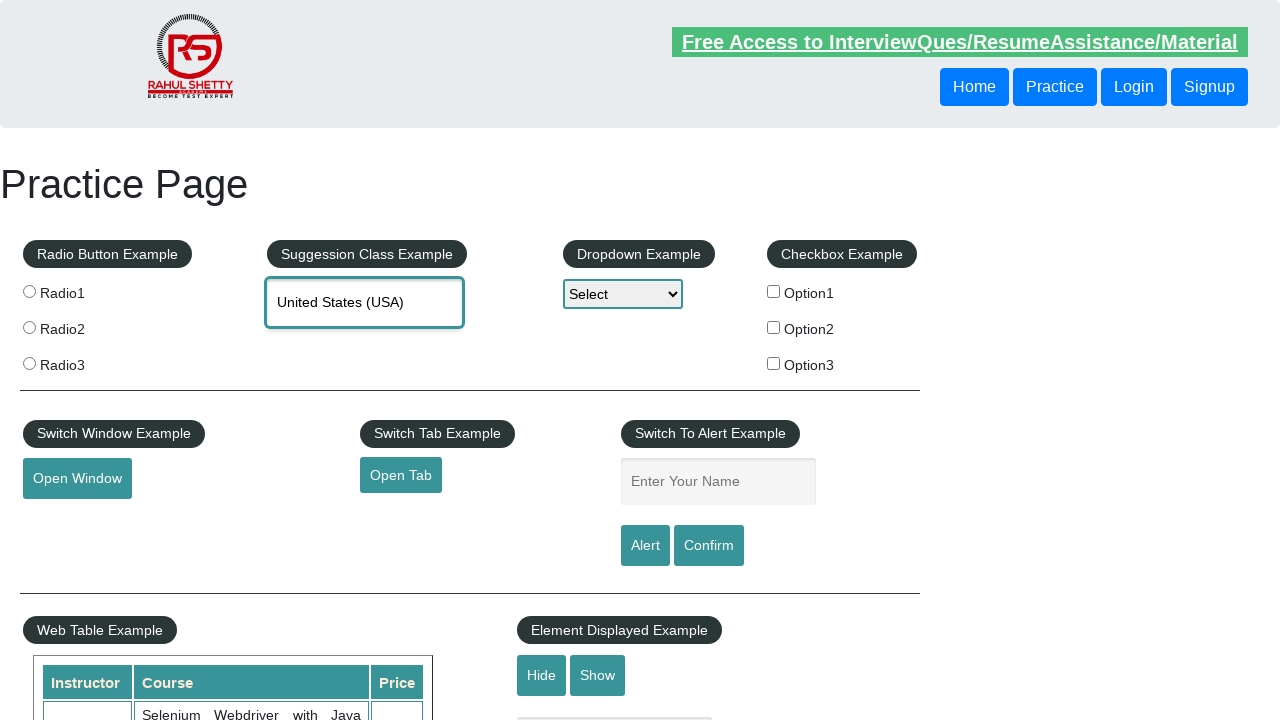